Adds multiple vegetable items to cart, proceeds to checkout, and applies a promo code

Starting URL: https://rahulshettyacademy.com/seleniumPractise/#/

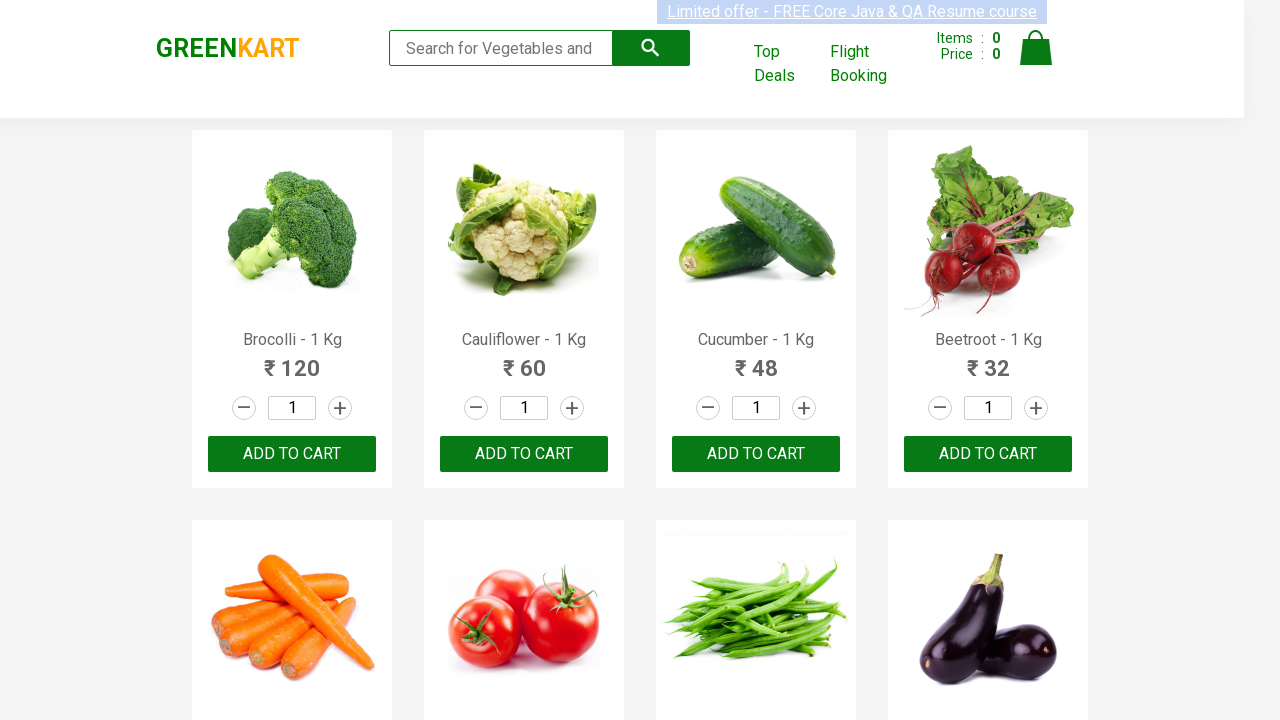

Retrieved all product name elements from the page
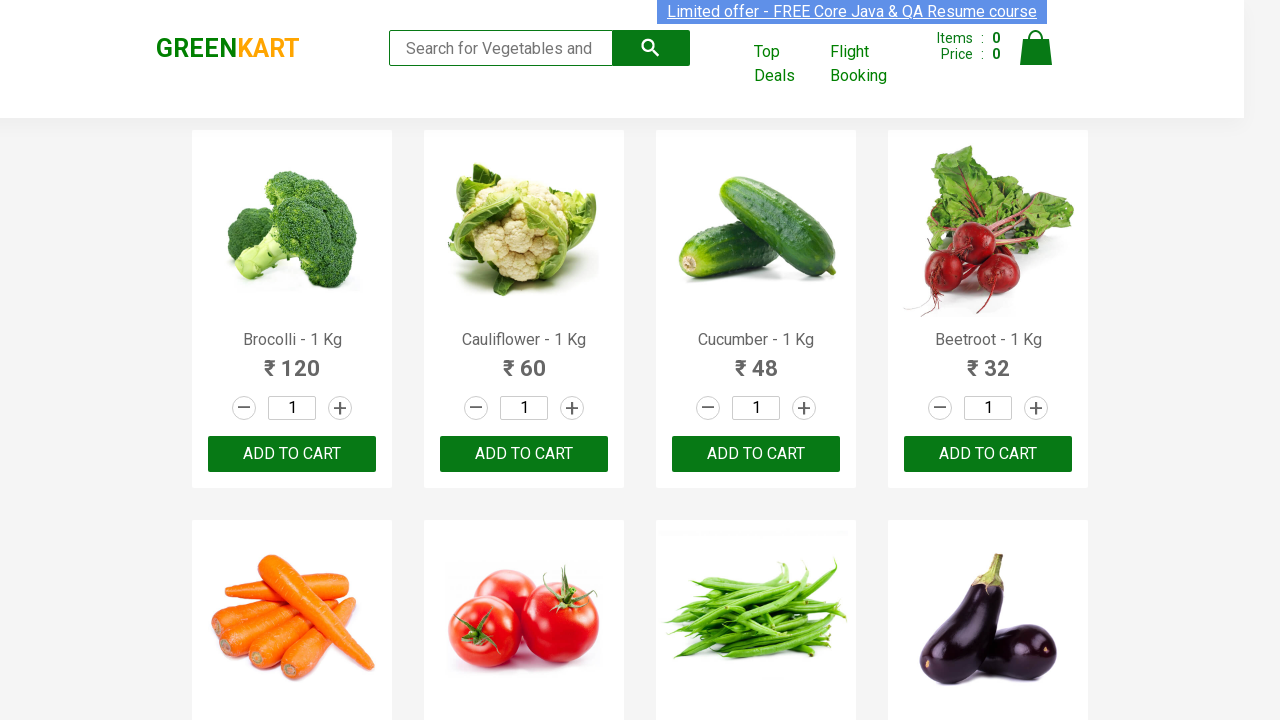

Added Brocolli to cart at (292, 454) on div.product-action >> nth=0
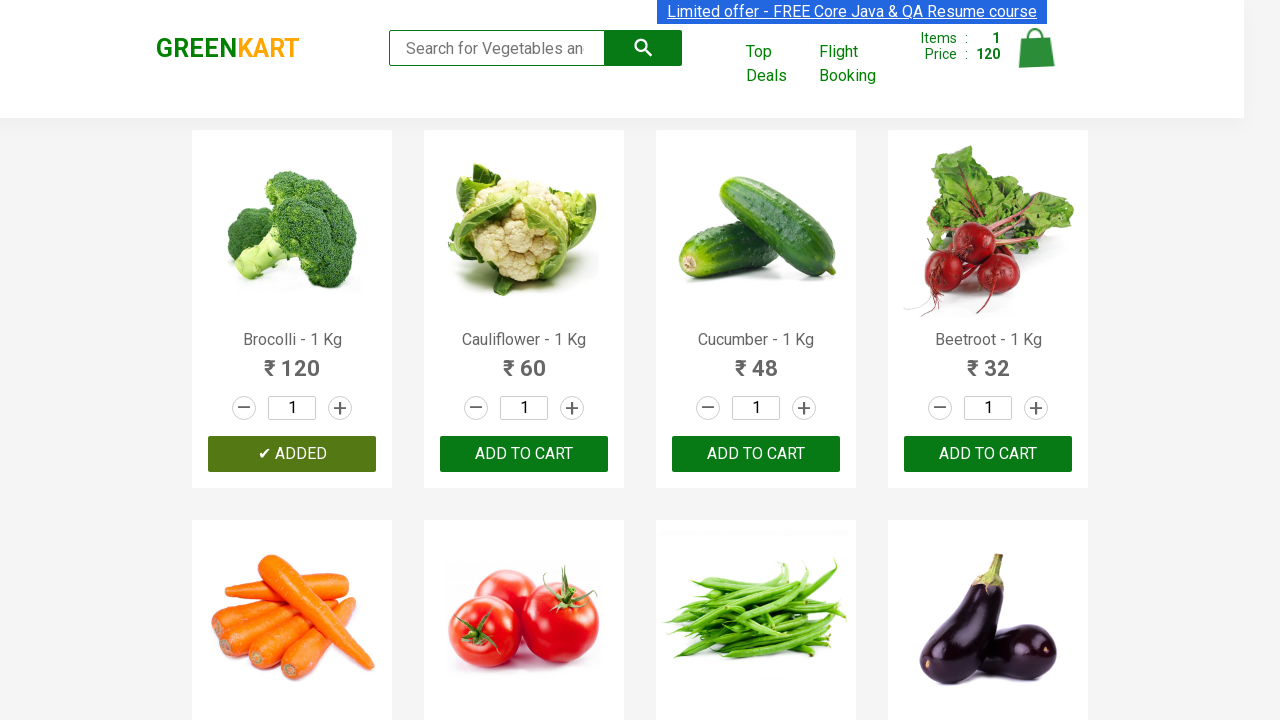

Added Cucumber to cart at (756, 454) on div.product-action >> nth=2
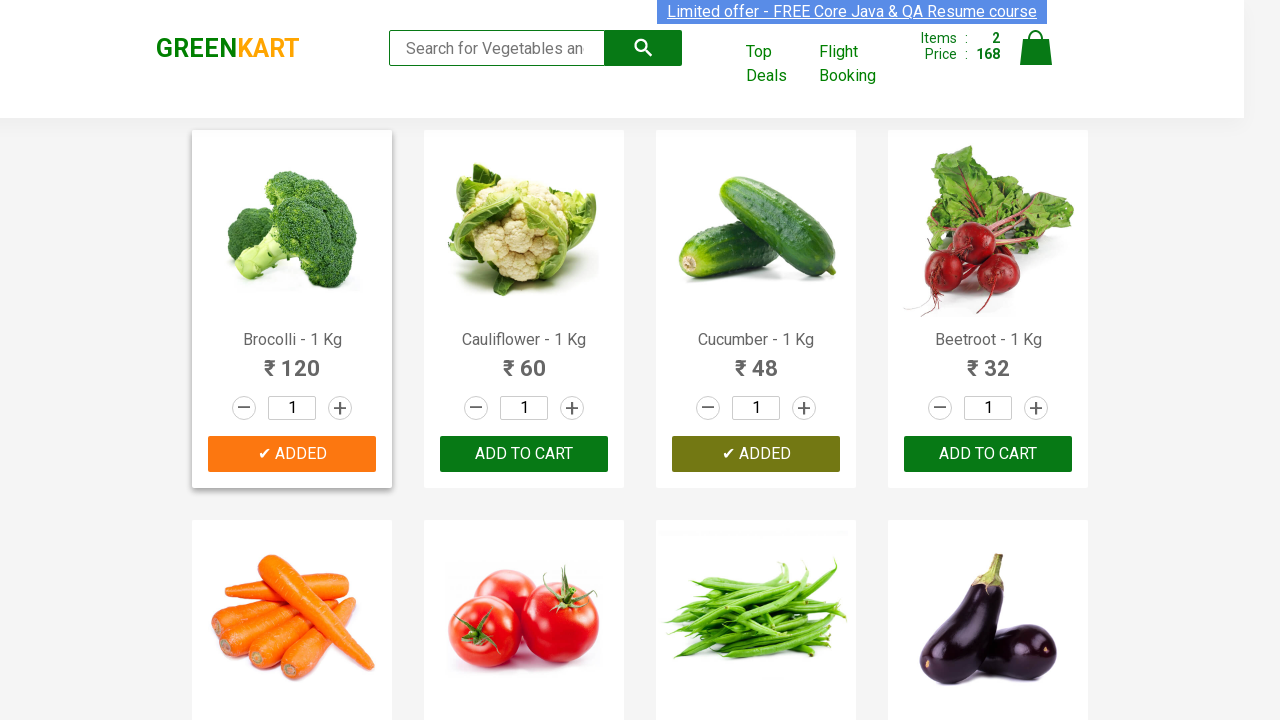

Added Beetroot to cart at (988, 454) on div.product-action >> nth=3
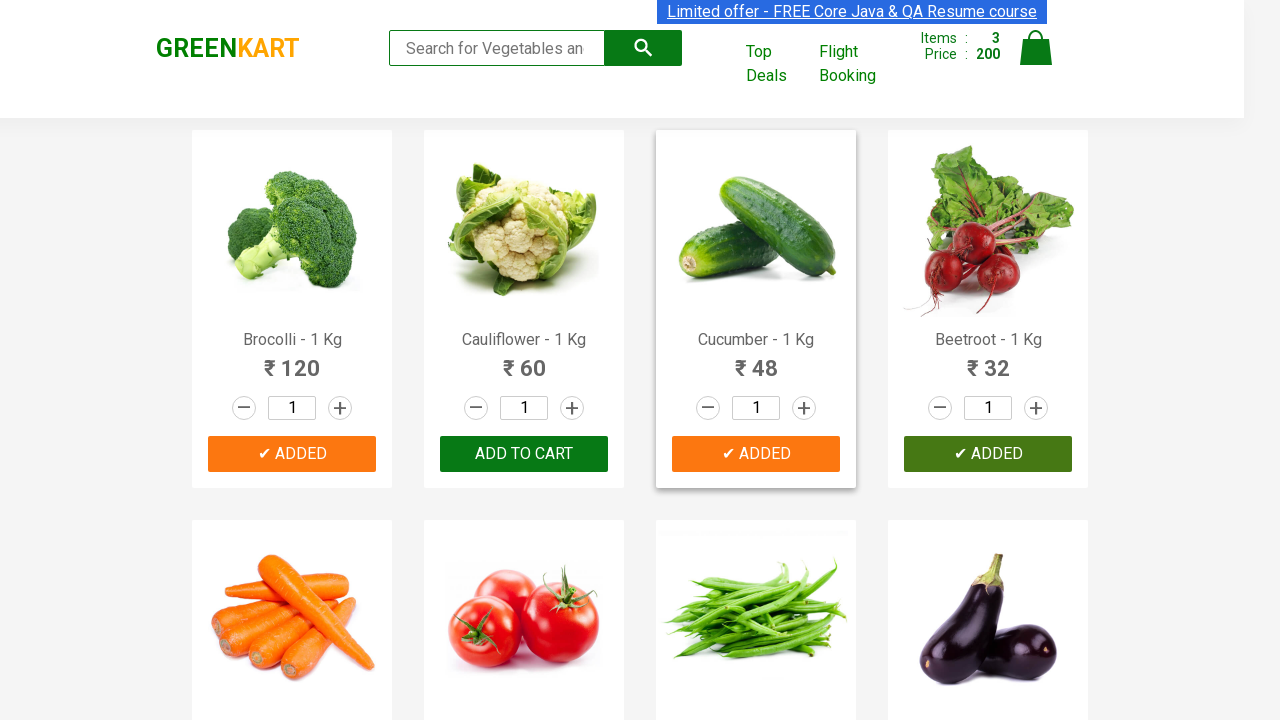

Added Pumpkin to cart at (988, 360) on div.product-action >> nth=11
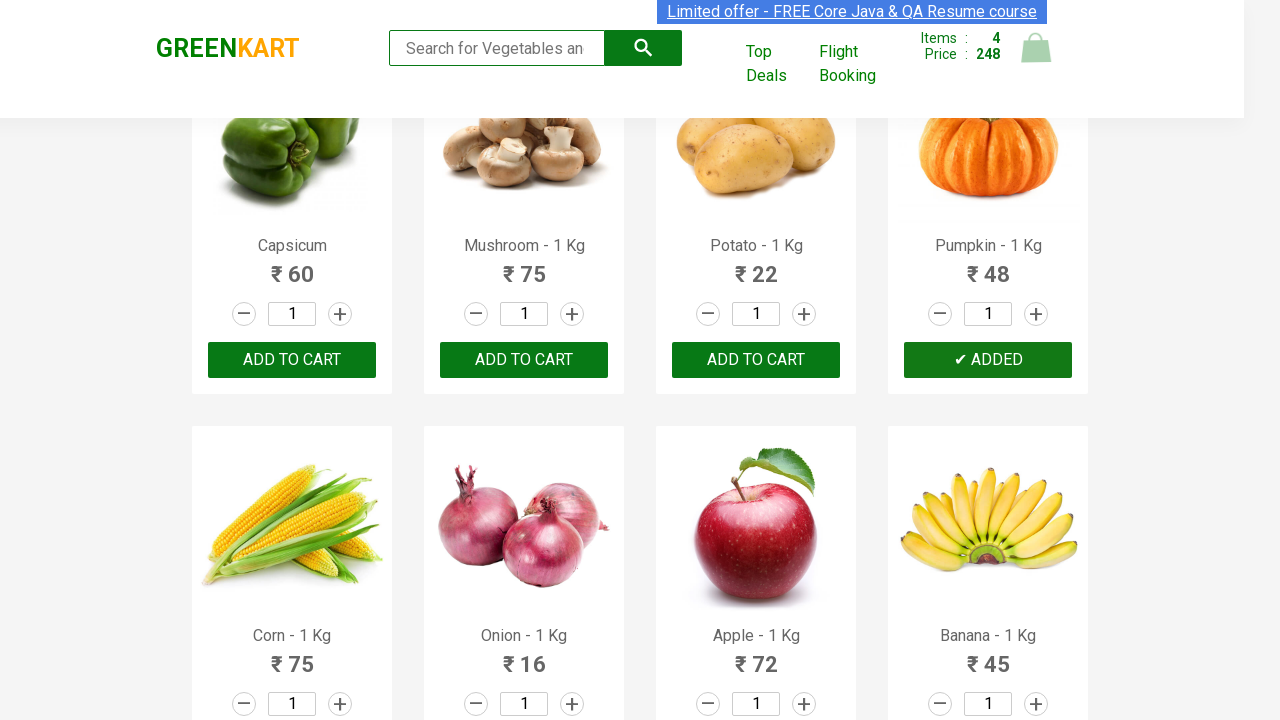

Clicked on cart icon at (1036, 48) on img[alt='Cart']
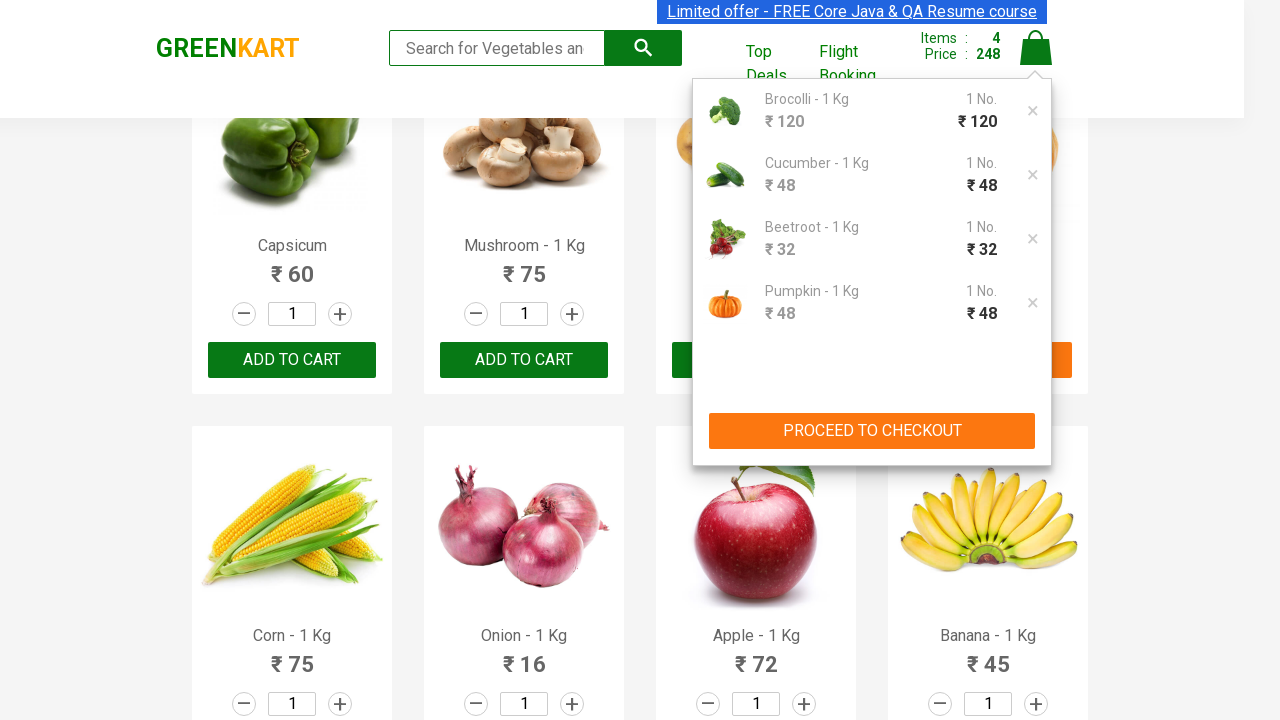

Clicked PROCEED TO CHECKOUT button at (872, 431) on xpath=//button[contains(text(),'PROCEED TO CHECKOUT')]
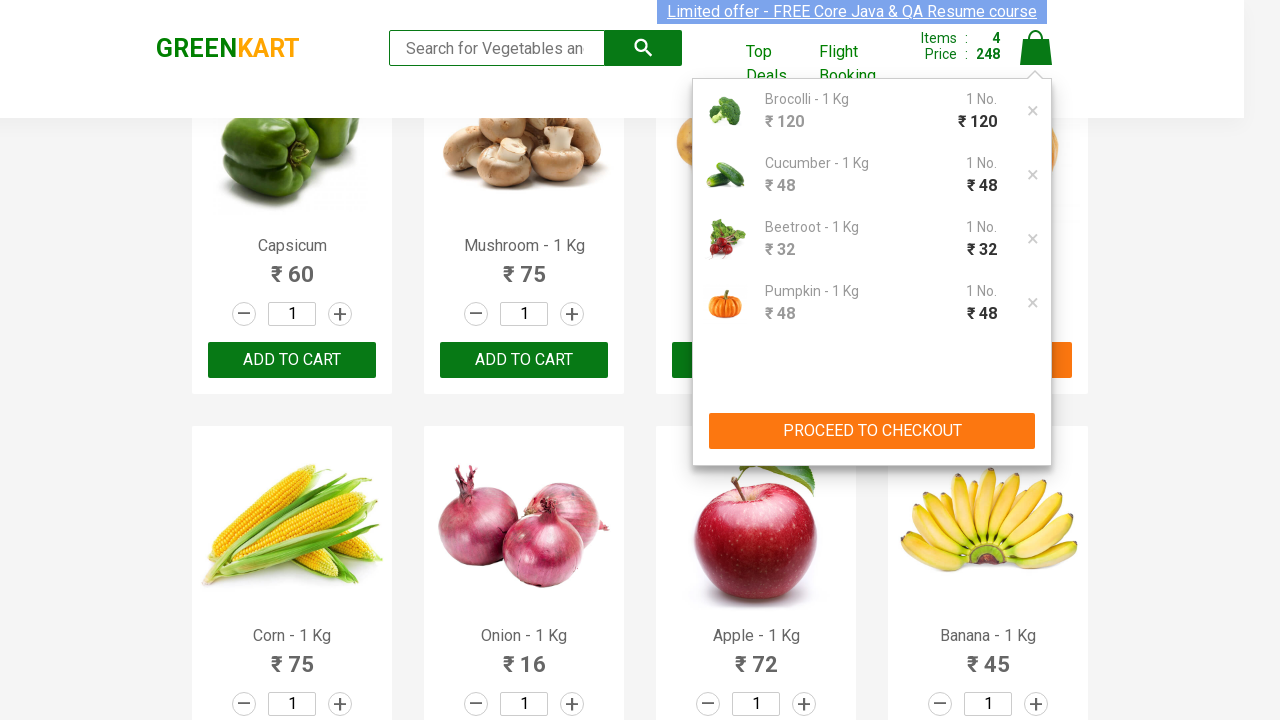

Entered promo code 'rahulshettyacademy' on input.promoCode
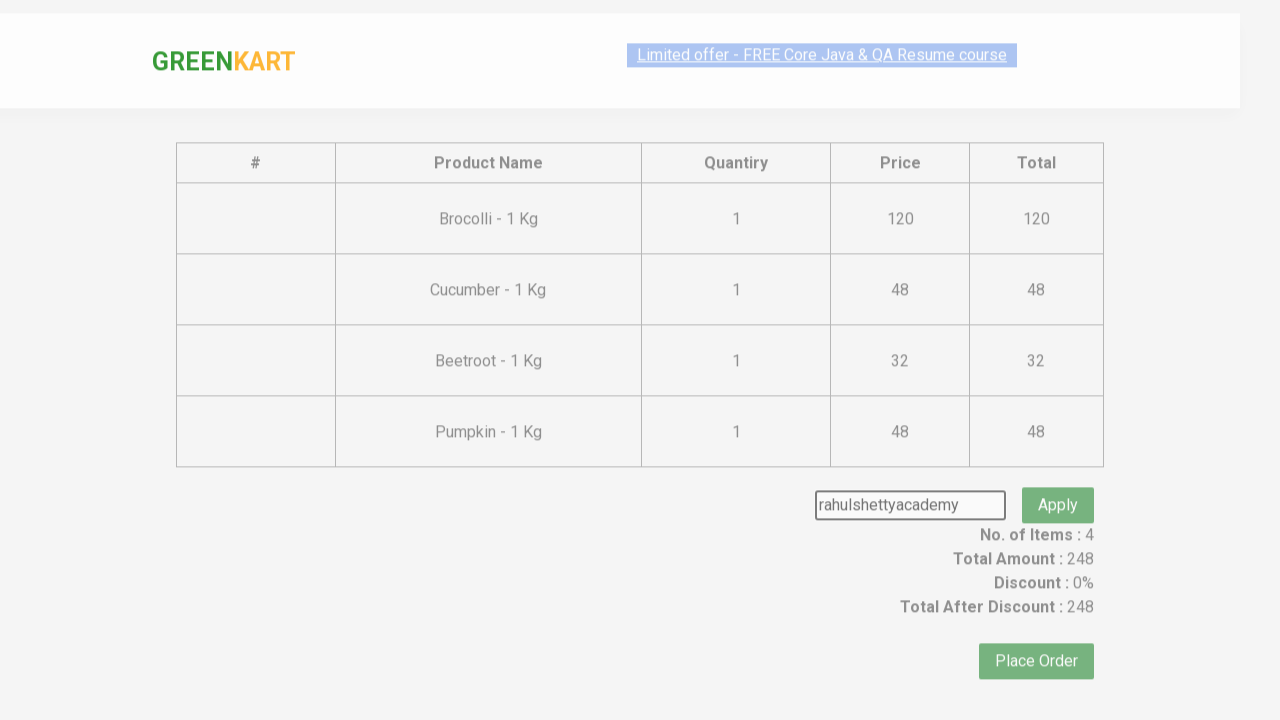

Clicked apply promo button at (1058, 477) on button.promoBtn
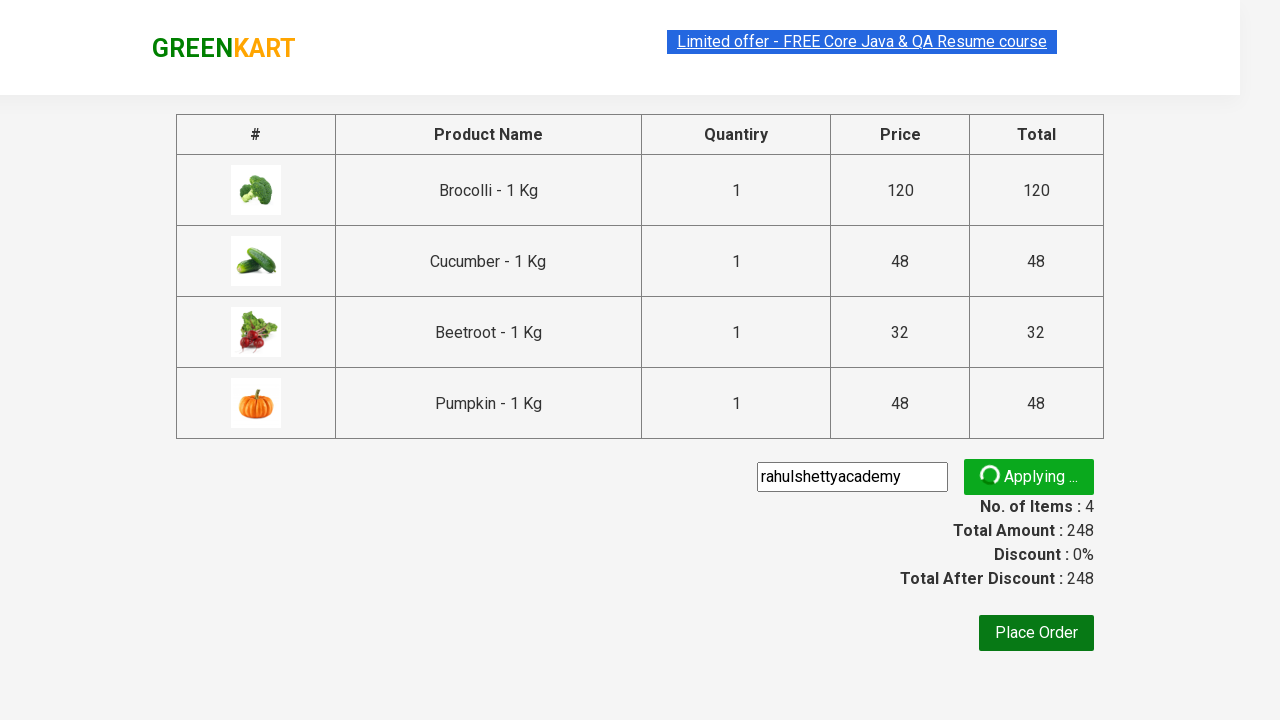

Waited for promo info message to appear
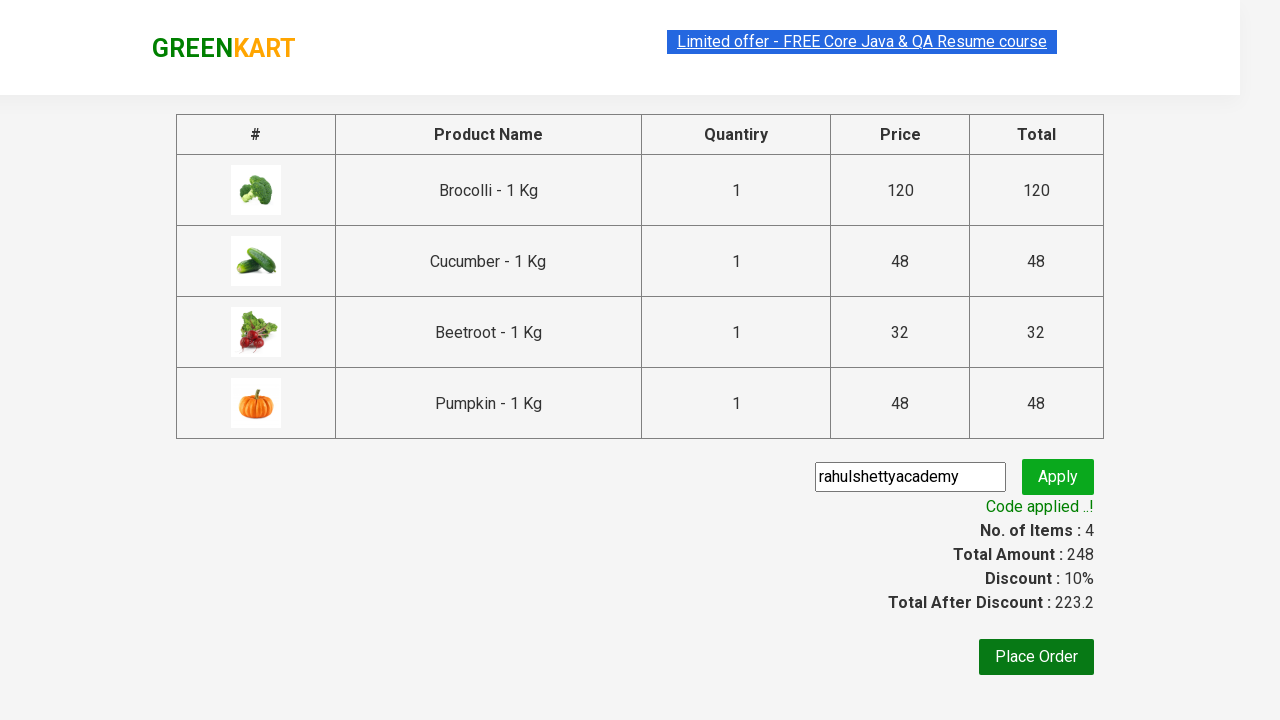

Retrieved promo info: Code applied ..!
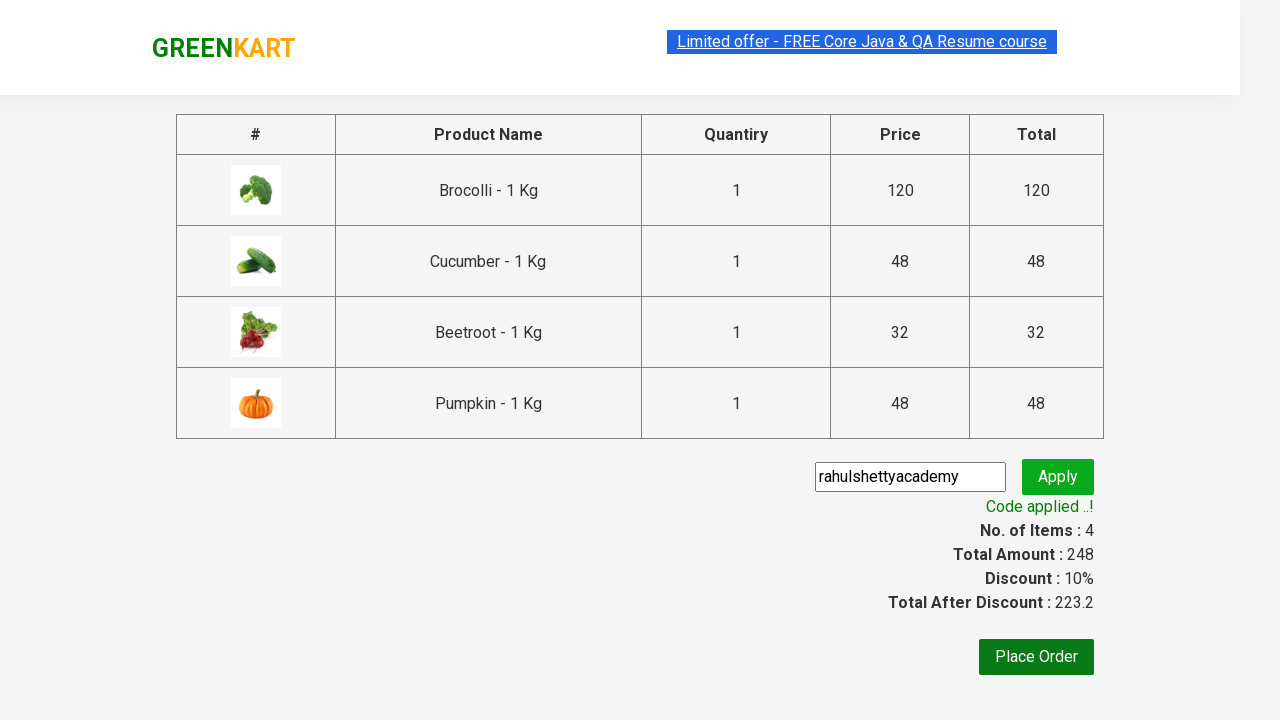

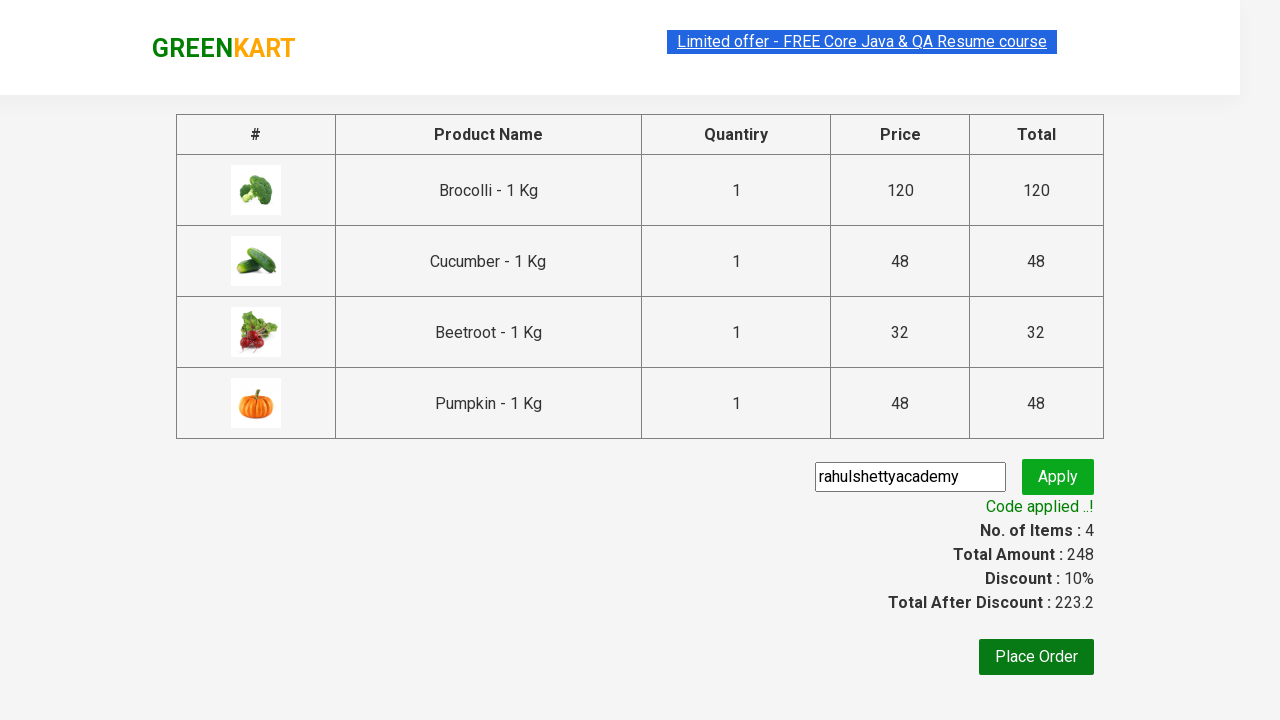